Tests scrolling functionality and double-click interaction by navigating to a test blog page, scrolling down 1500 pixels, and double-clicking on an upload file element.

Starting URL: http://omayo.blogspot.com/

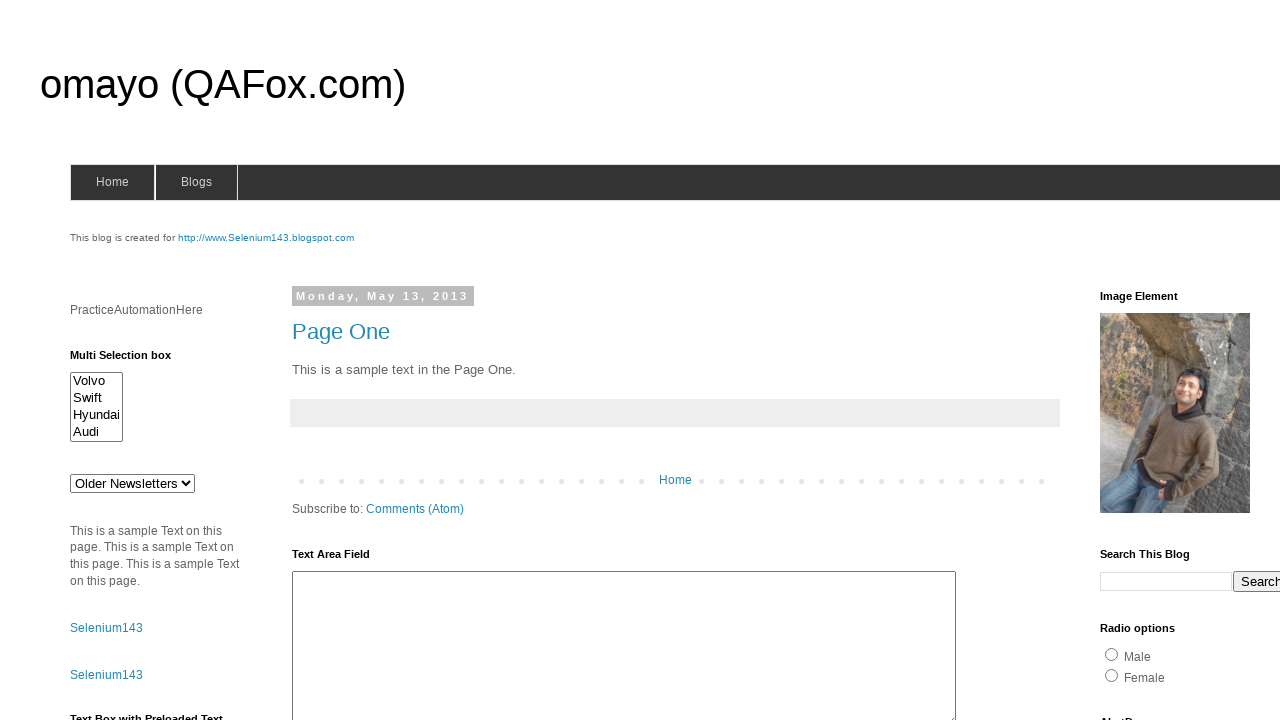

Scrolled down the page by 1500 pixels
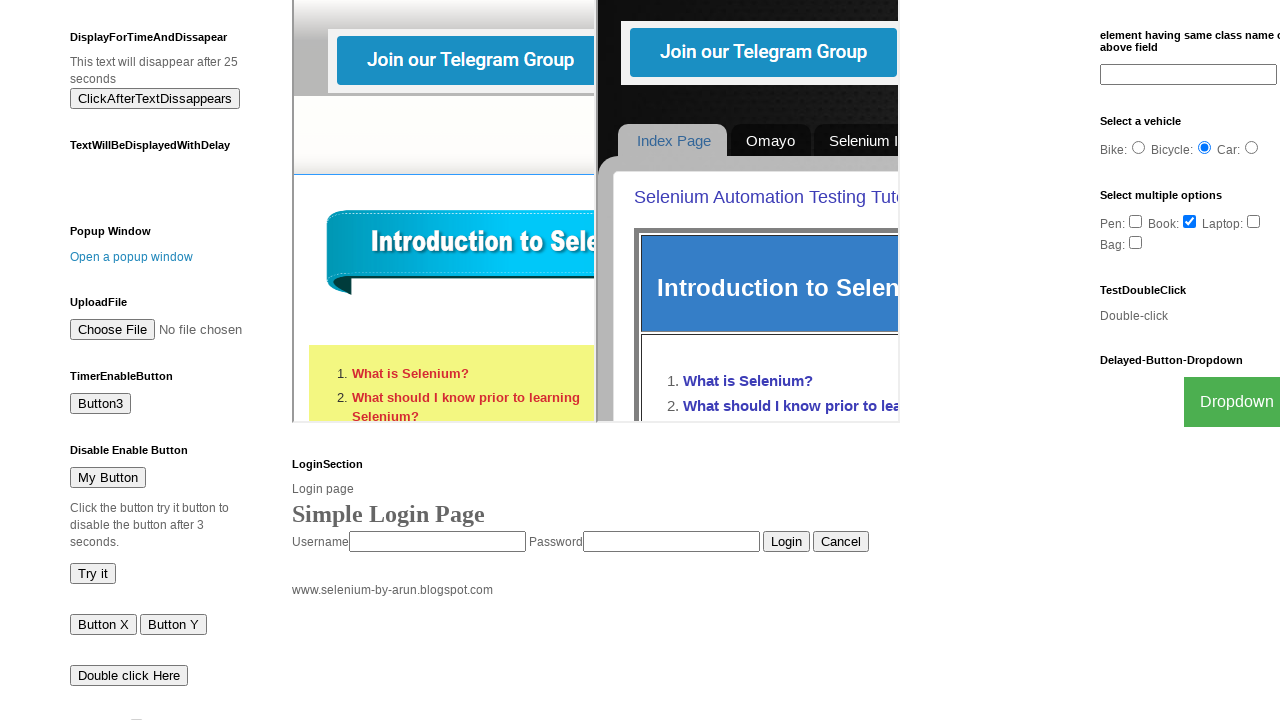

Upload file element became visible after scrolling
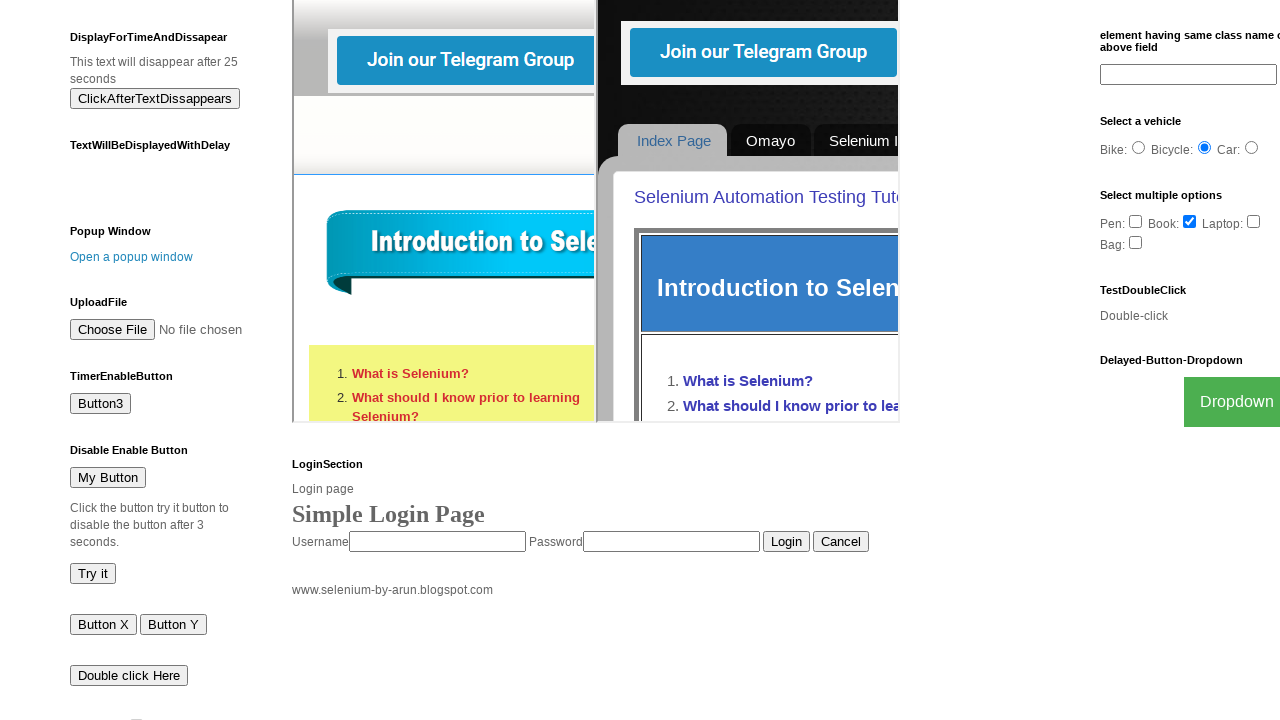

Double-clicked on the upload file element at (189, 330) on #uploadfile
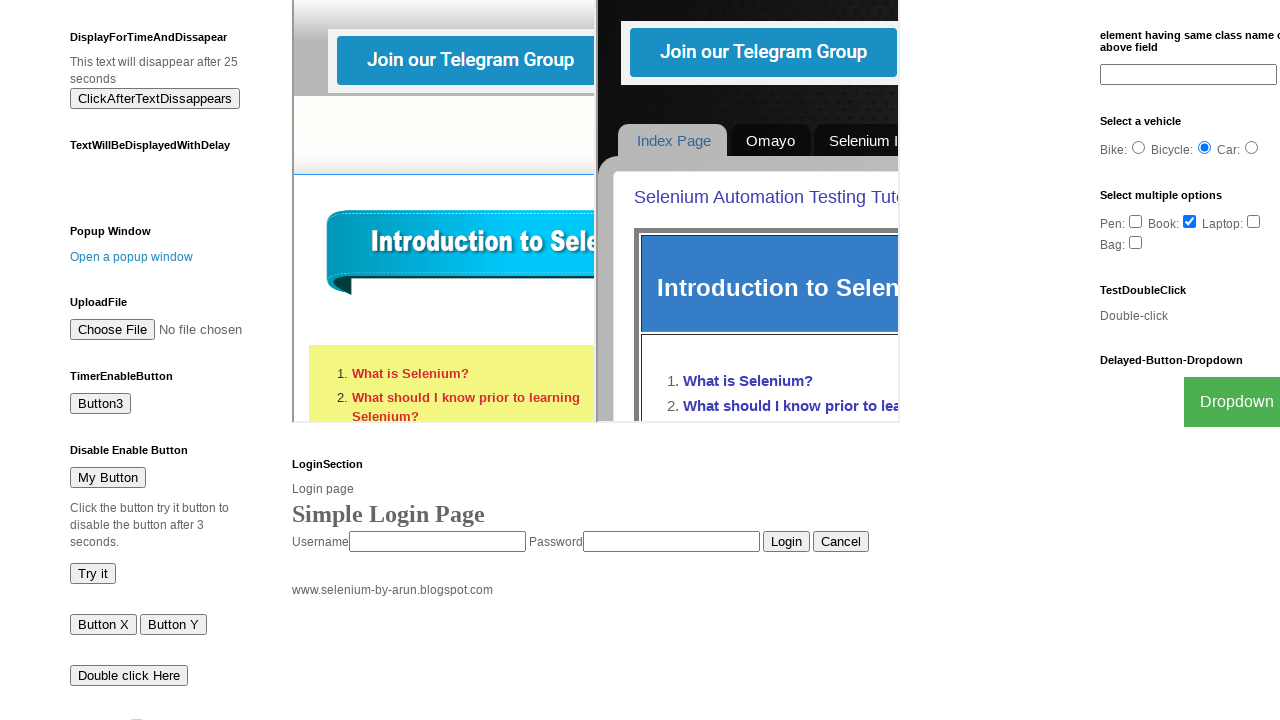

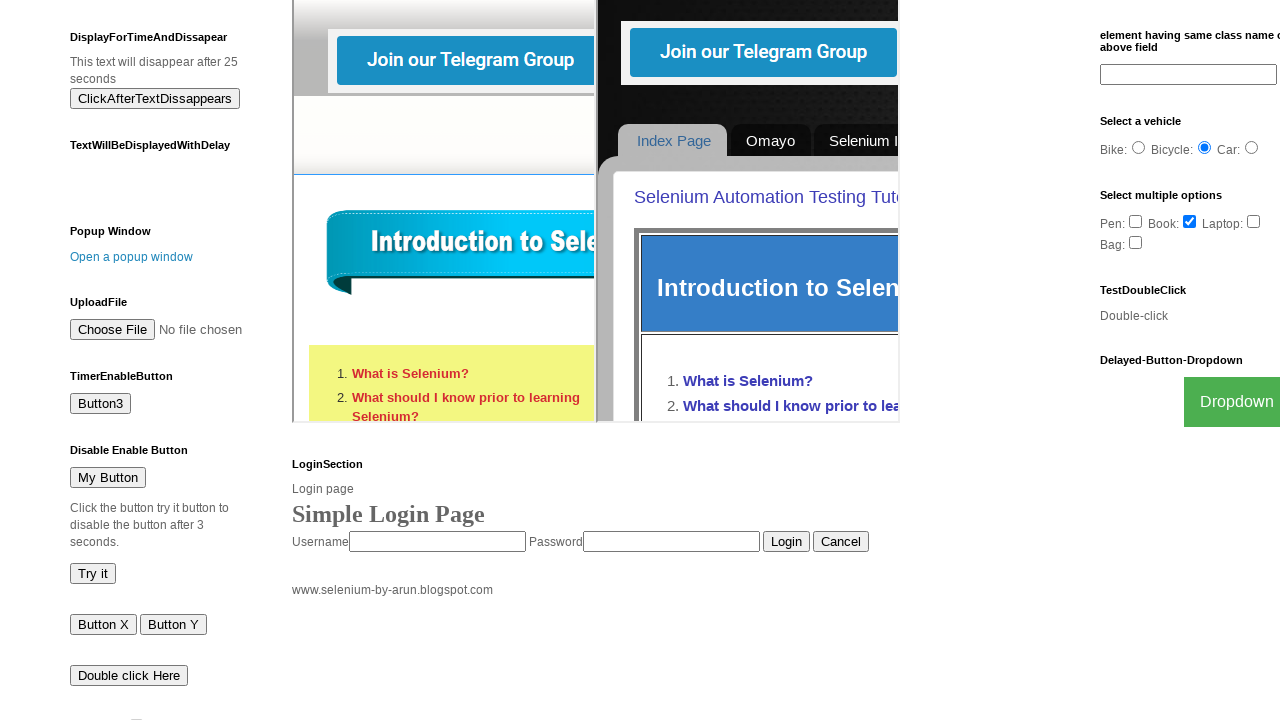